Tests right-click context menu functionality by right-clicking a button and selecting the copy option from the context menu, then verifying the alert message.

Starting URL: http://swisnl.github.io/jQuery-contextMenu/demo.html

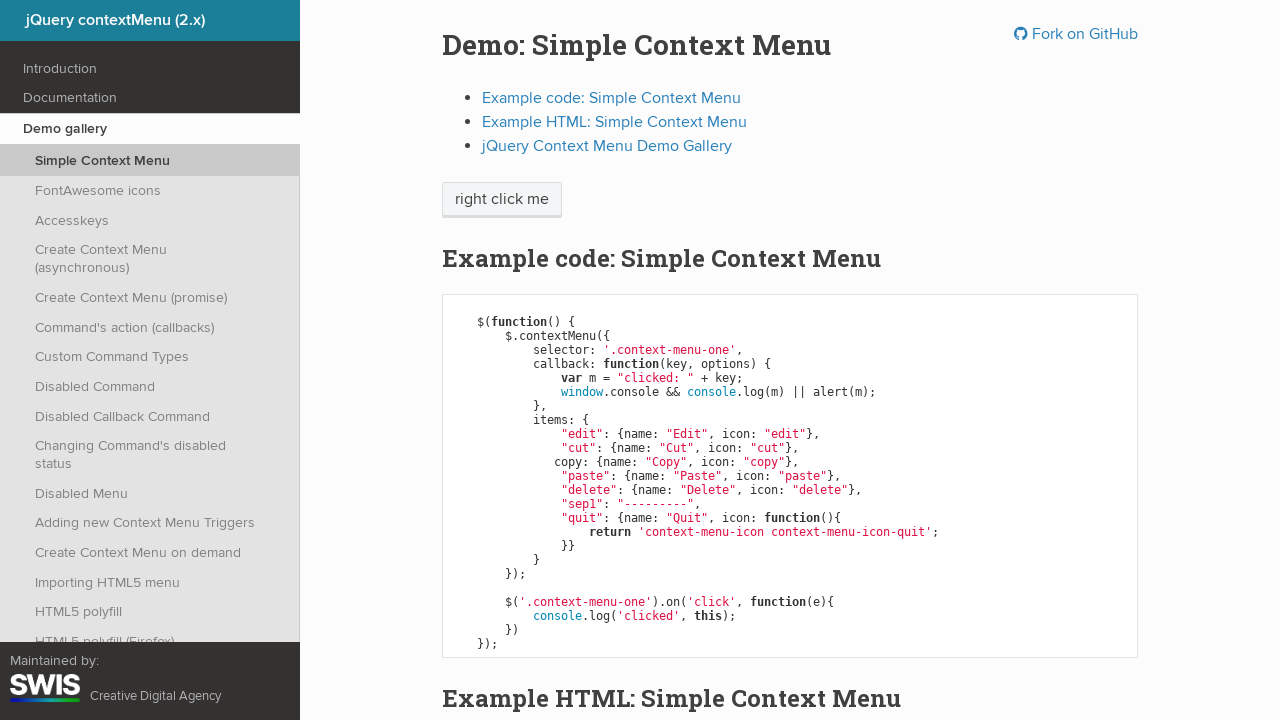

Right-clicked on context menu button at (502, 200) on span.context-menu-one
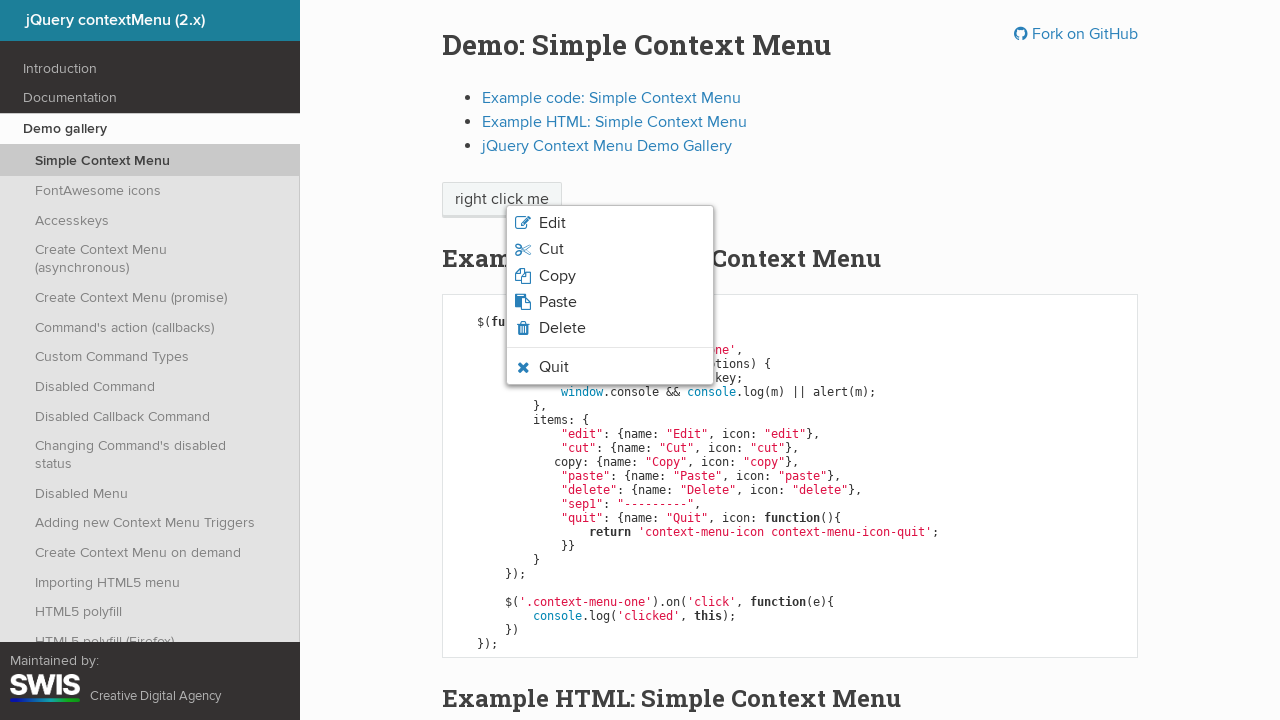

Clicked on copy option from context menu at (610, 276) on xpath=/html/body/ul/li[3]
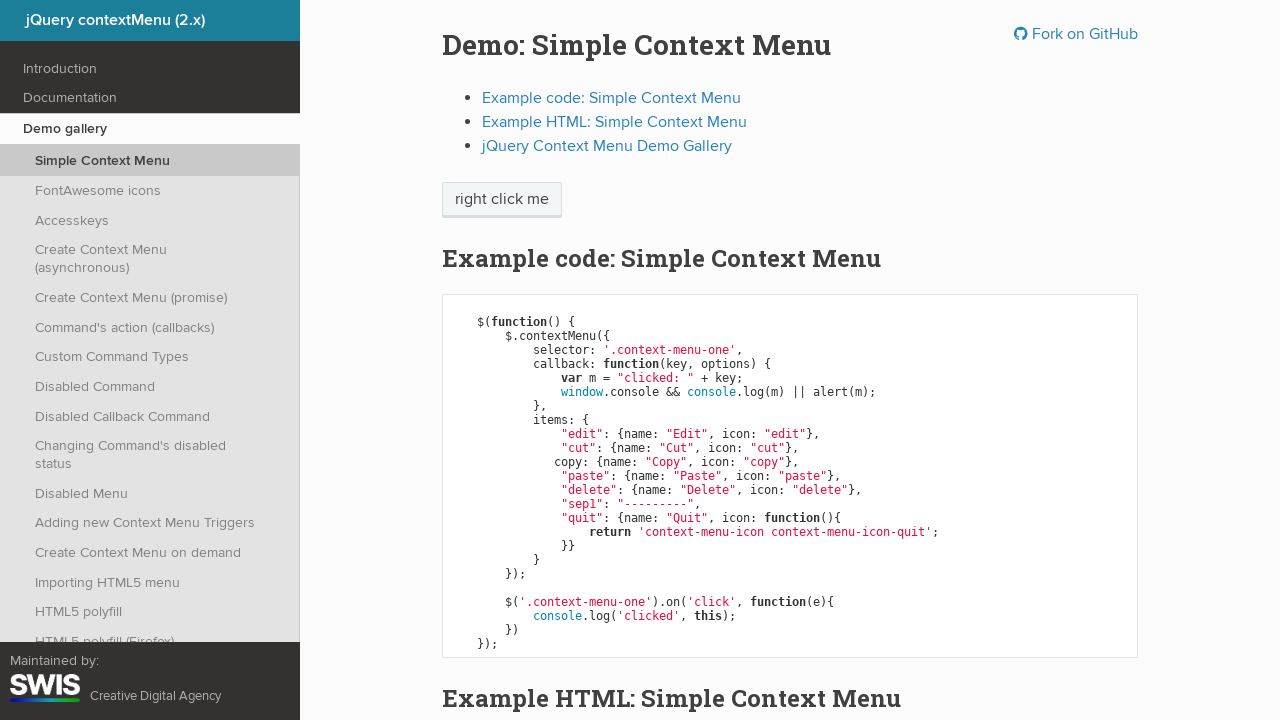

Set up dialog handler to accept alert
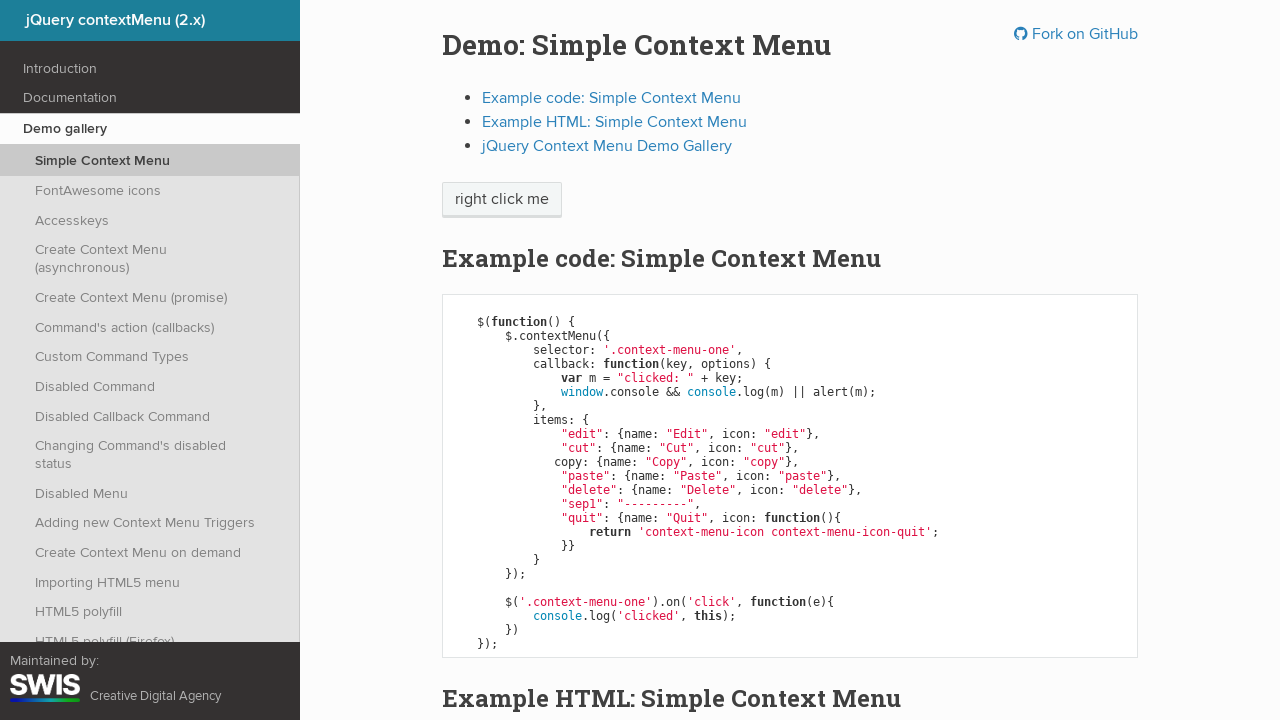

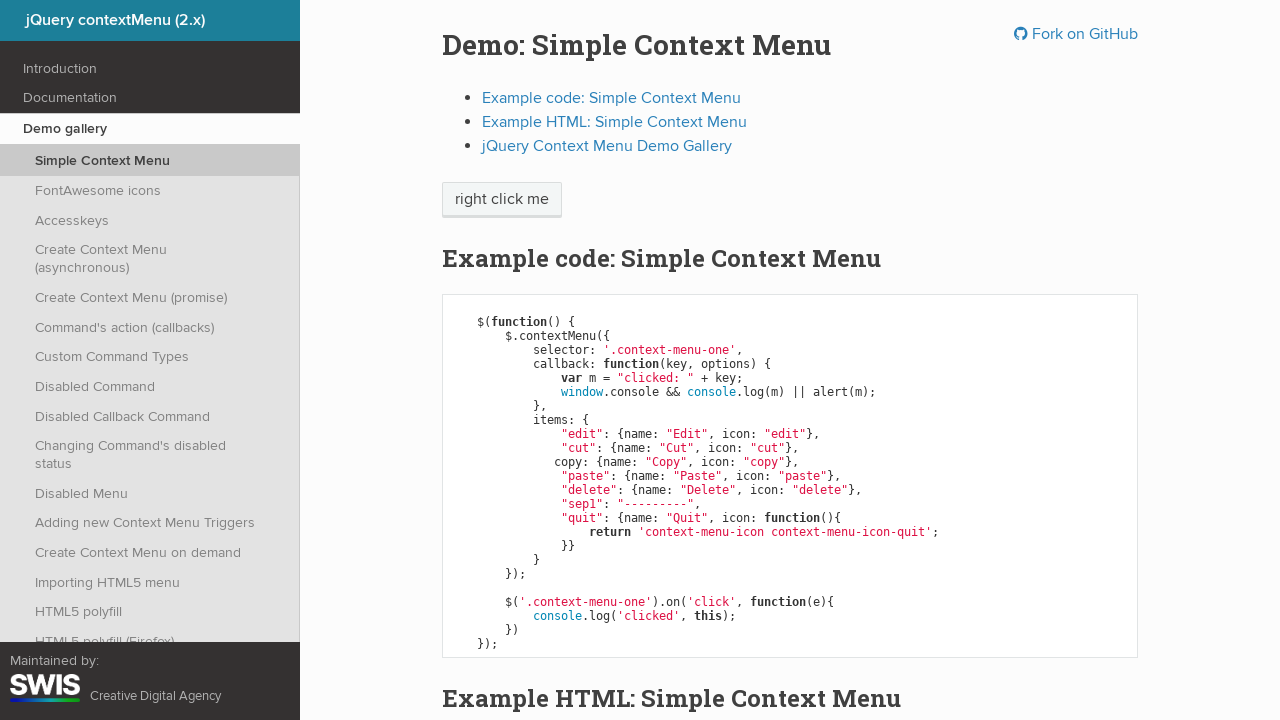